Tests drag and drop functionality by verifying initial element positions, dragging element A to container B, verifying the swap, then dragging back to original positions and verifying elements return to their original containers.

Starting URL: https://the-internet.herokuapp.com/drag_and_drop

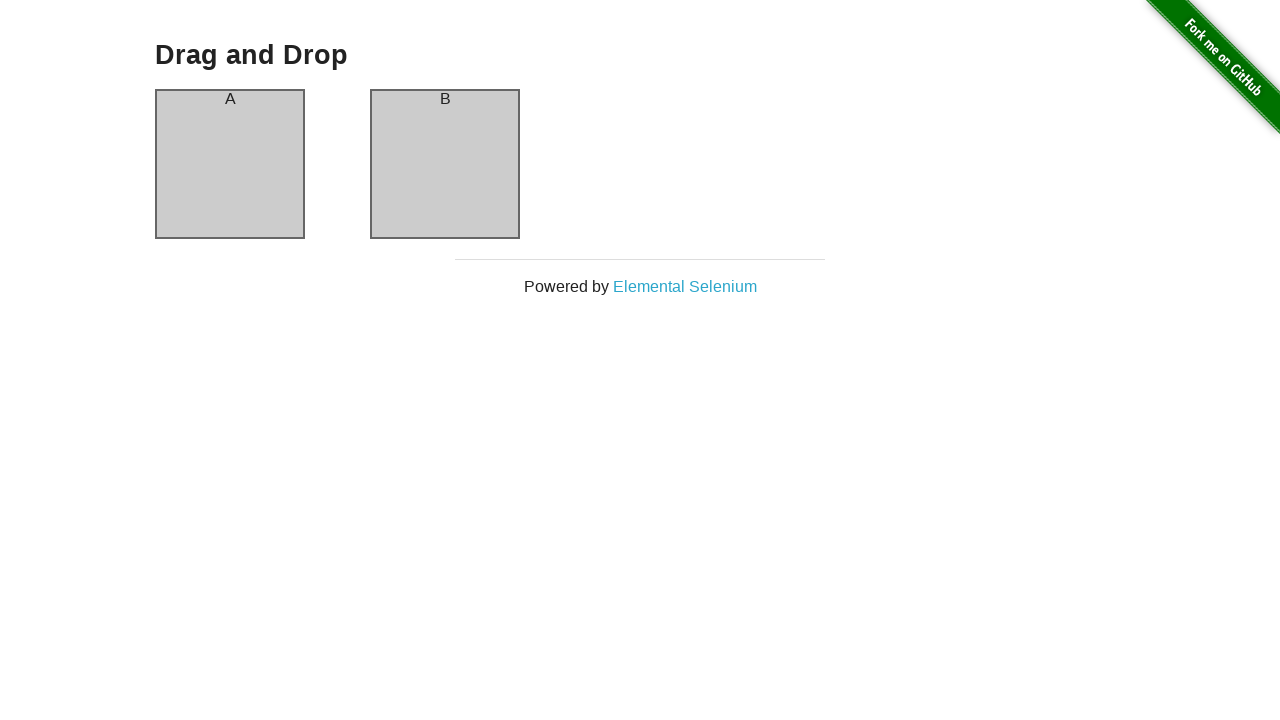

Waited for Drag and Drop heading to be visible
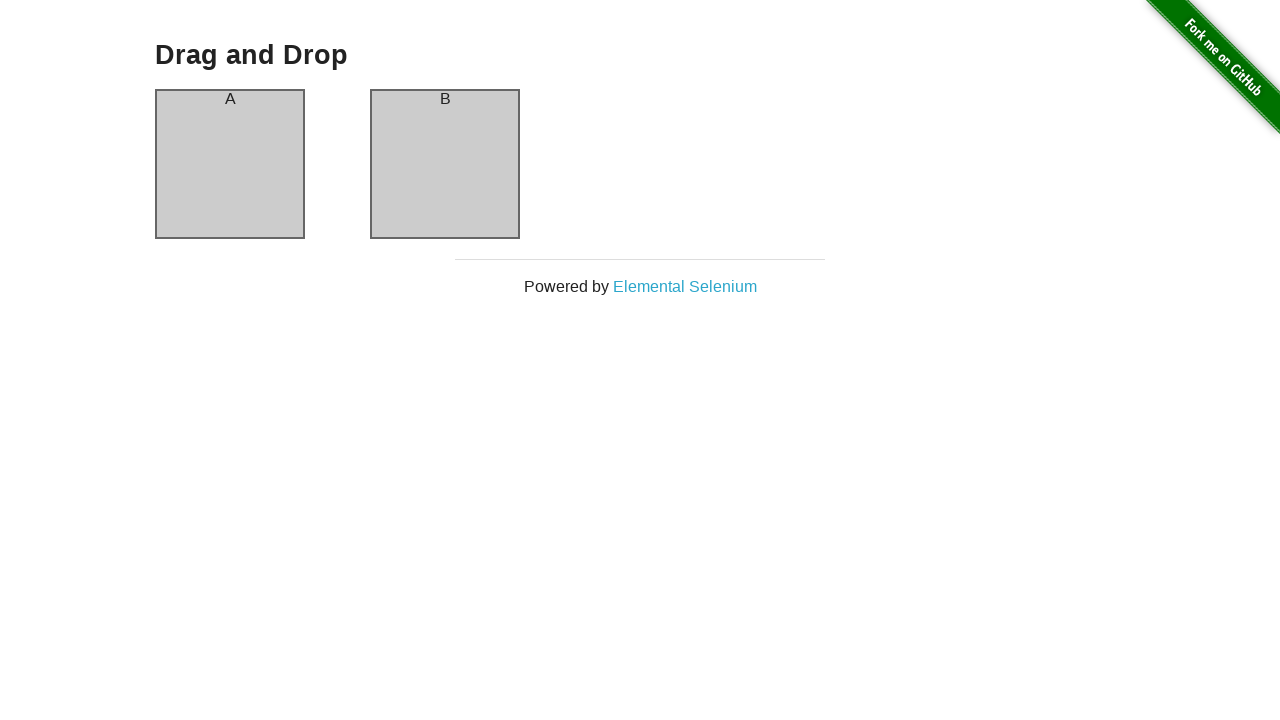

Verified Drag and Drop heading is visible
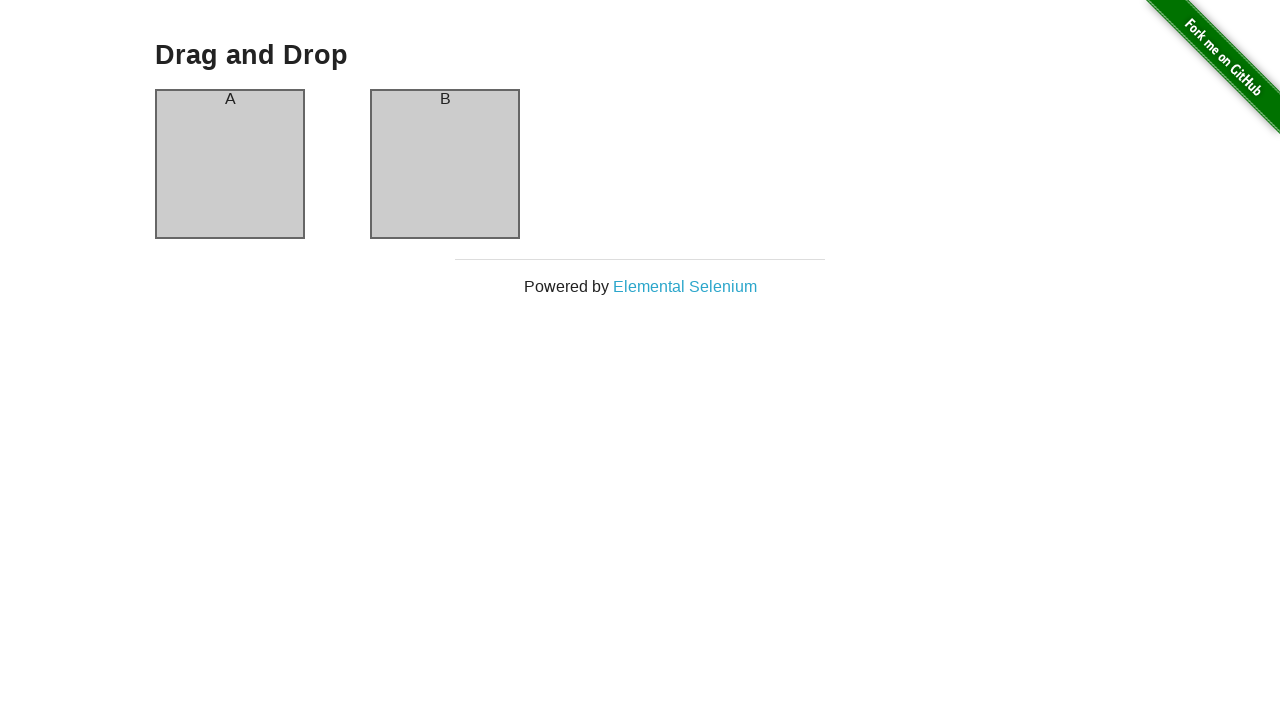

Located container A and container B
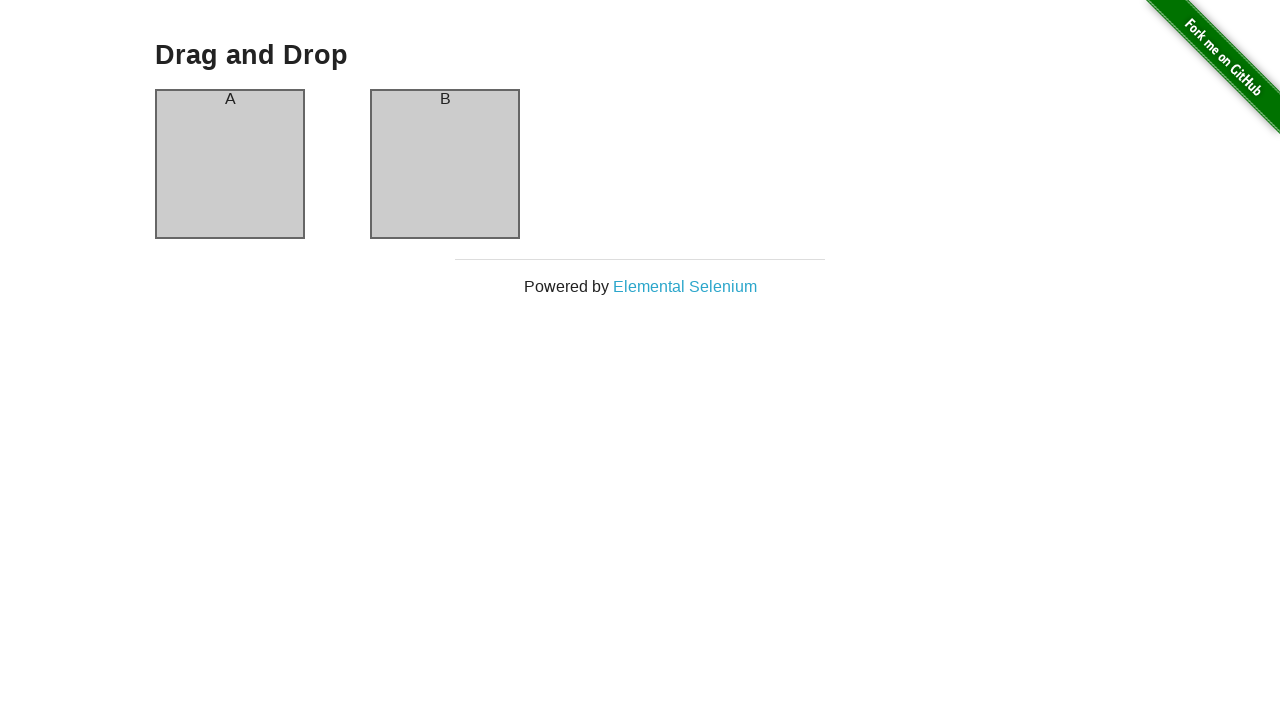

Verified element A is in container A
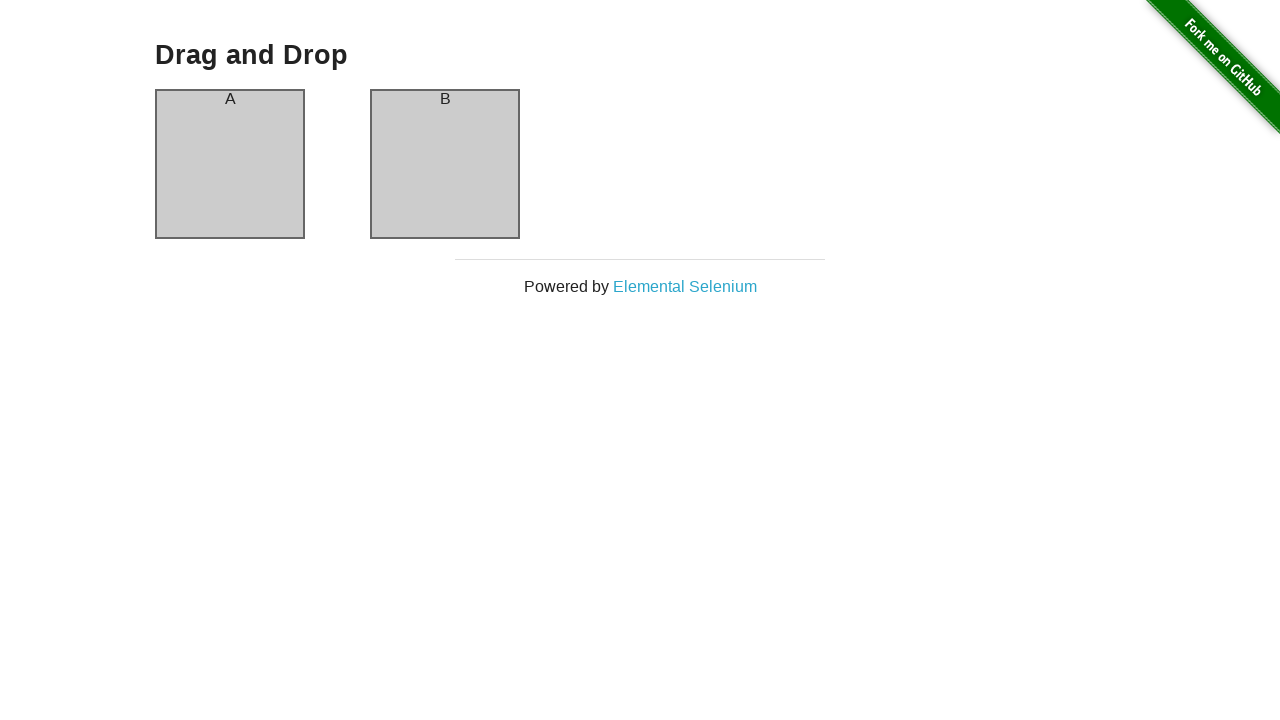

Verified element B is in container B
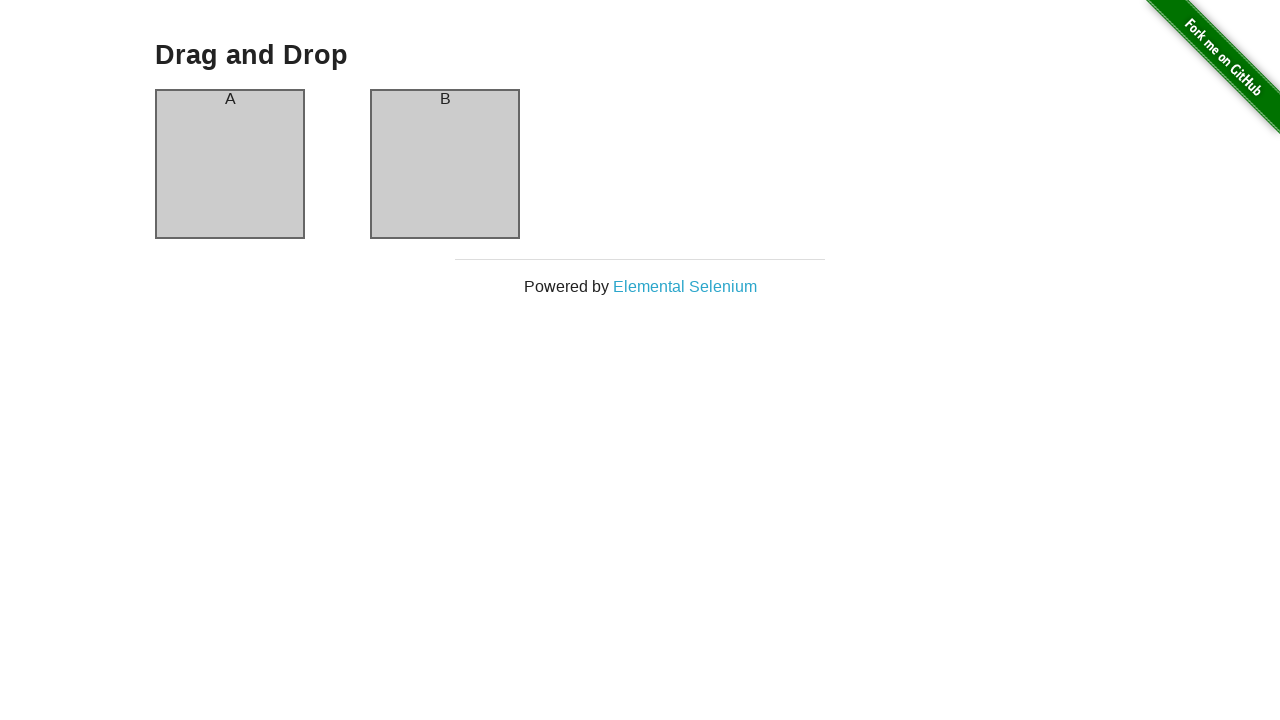

Dragged element A from container A to container B at (445, 164)
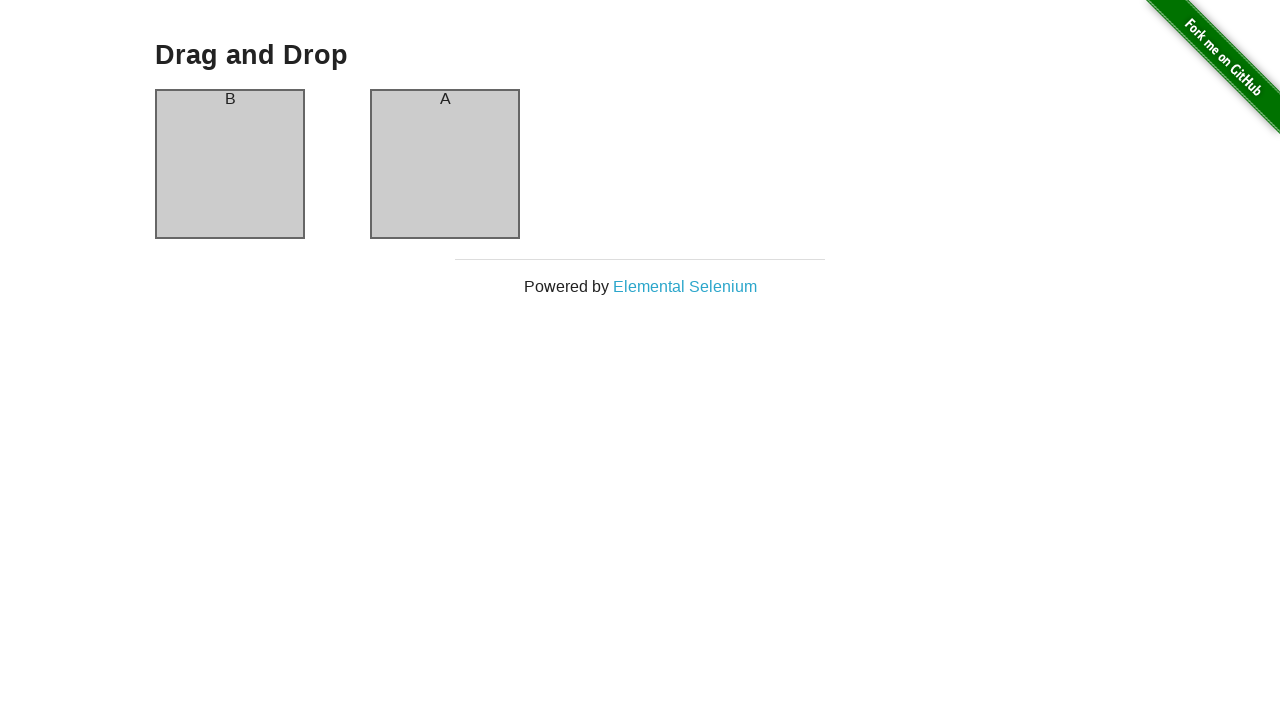

Waited 500ms for drag operation to complete
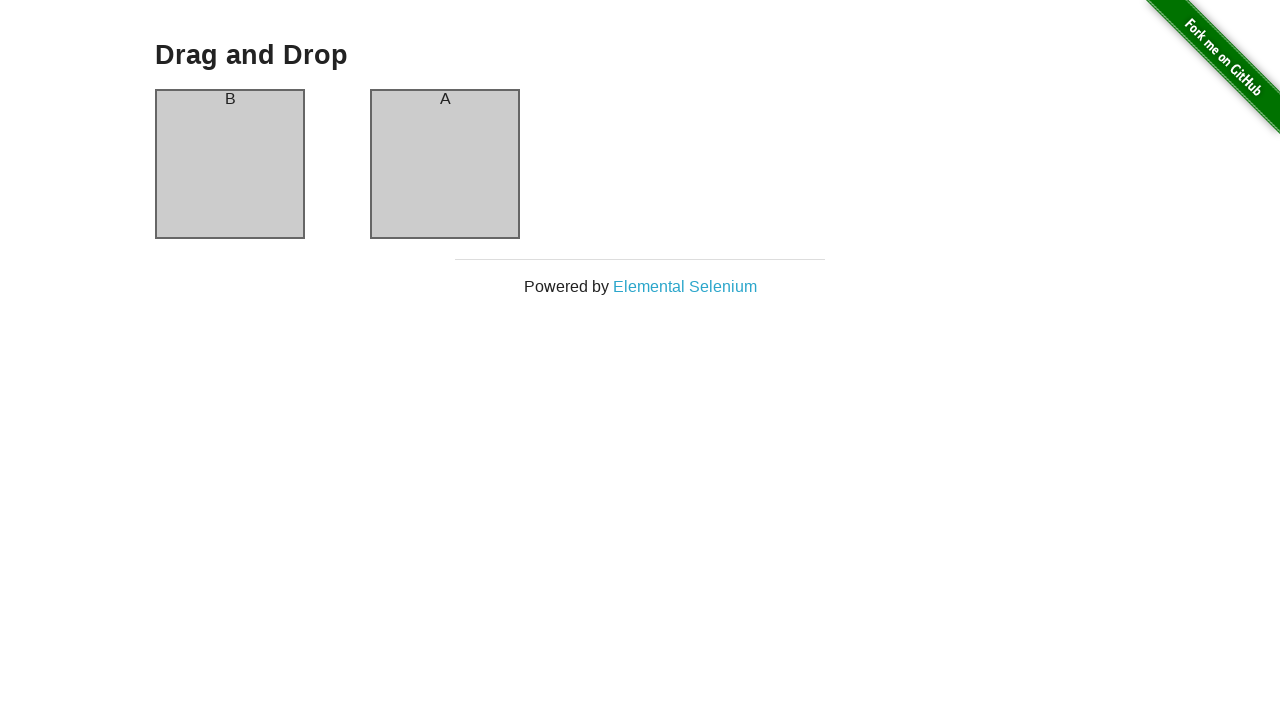

Verified element B is now in container A after swap
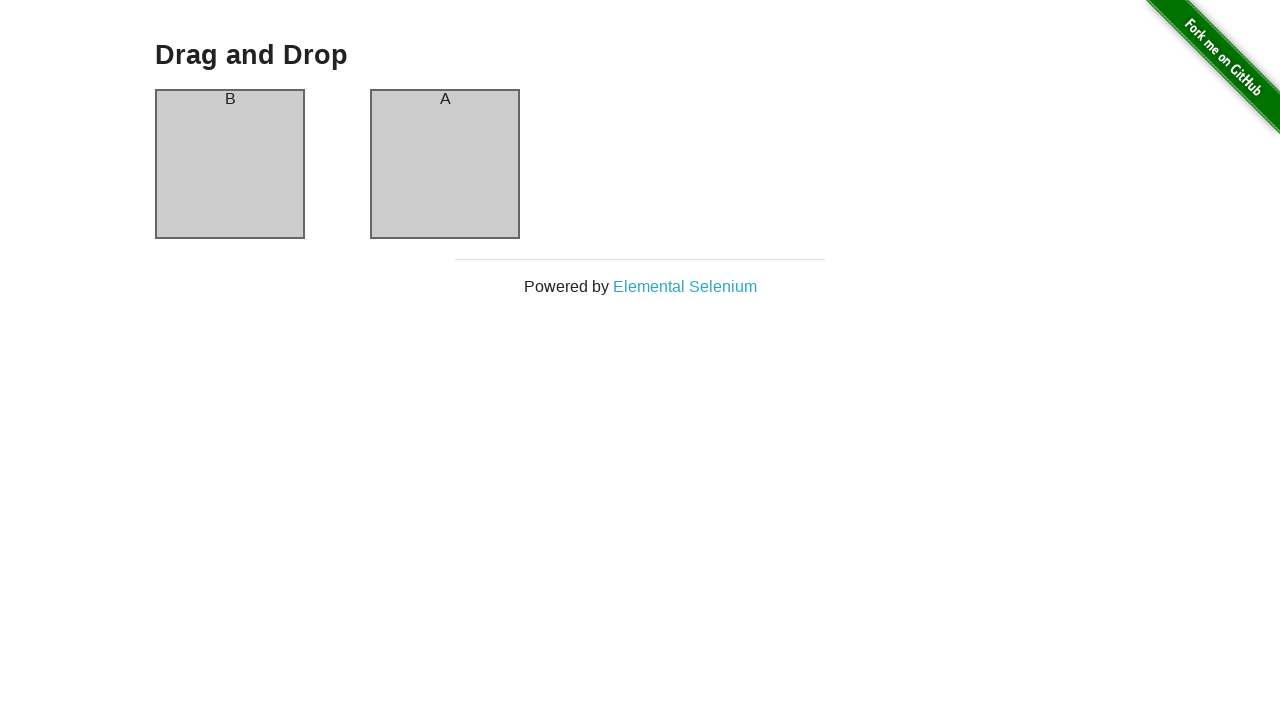

Verified element A is now in container B after swap
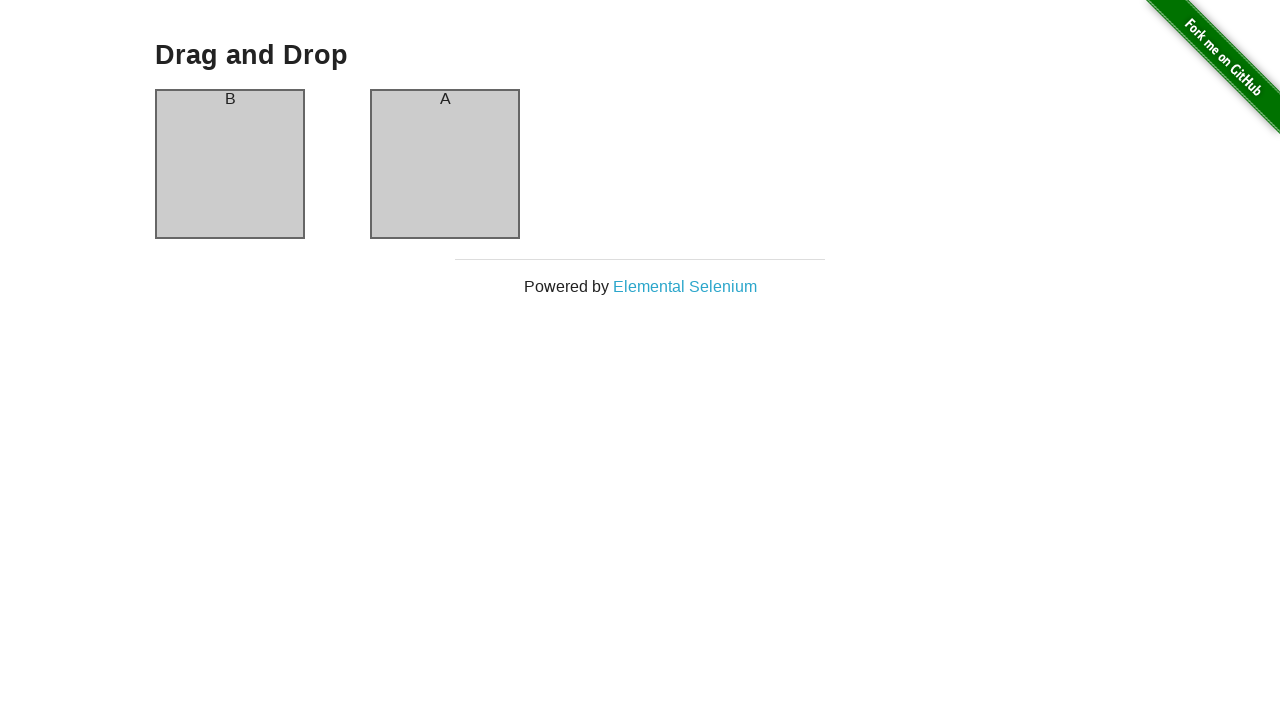

Dragged element A from container B back to container A at (230, 164)
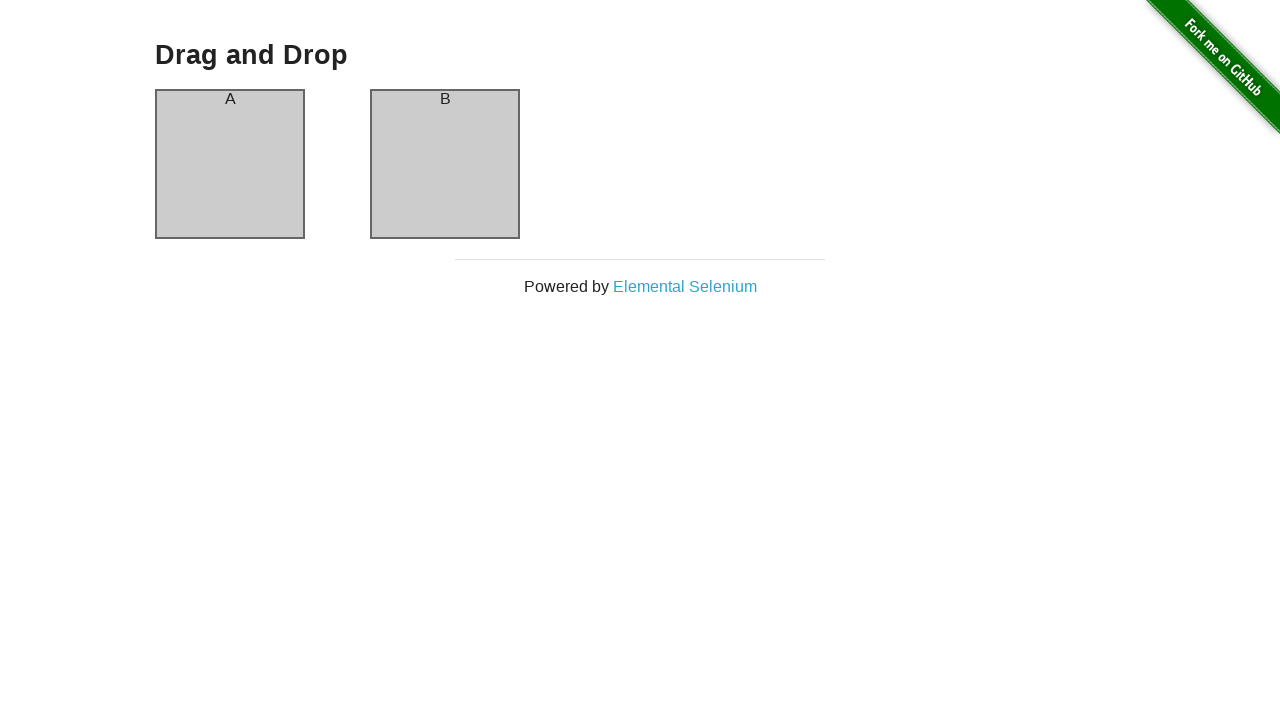

Waited 500ms for drag operation to complete
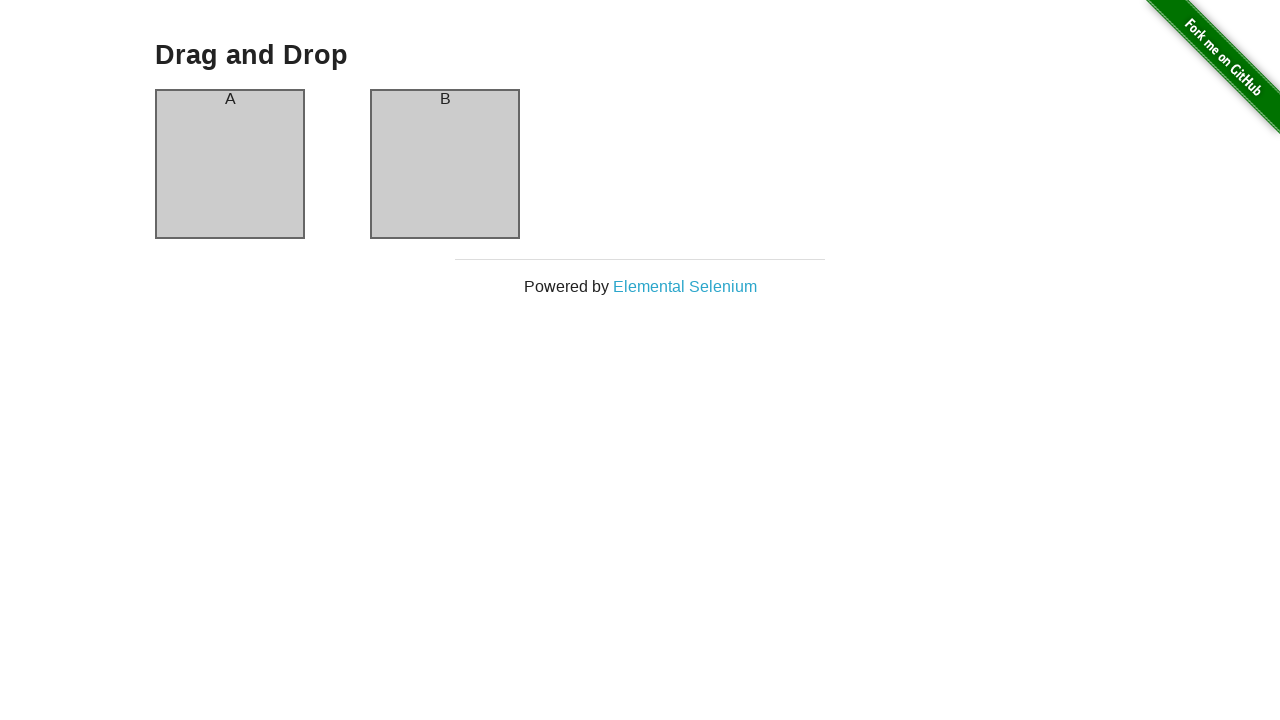

Verified element A is back in container A at original position
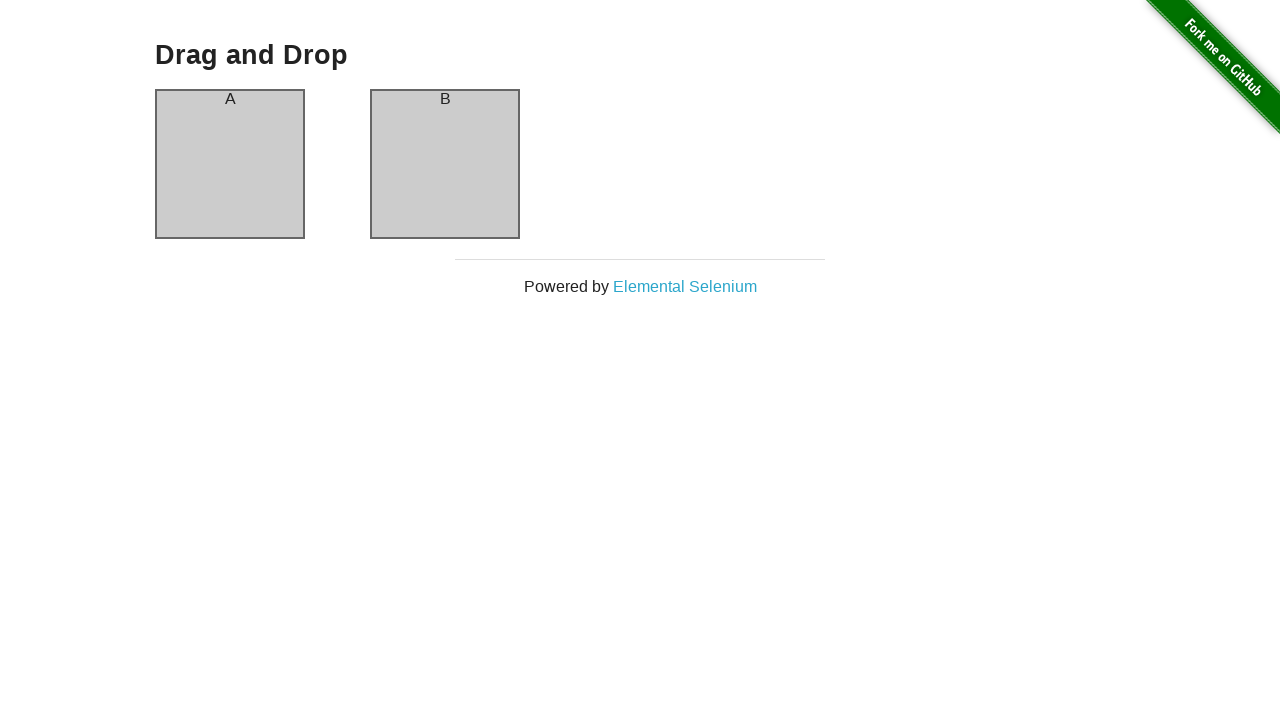

Verified element B is back in container B at original position
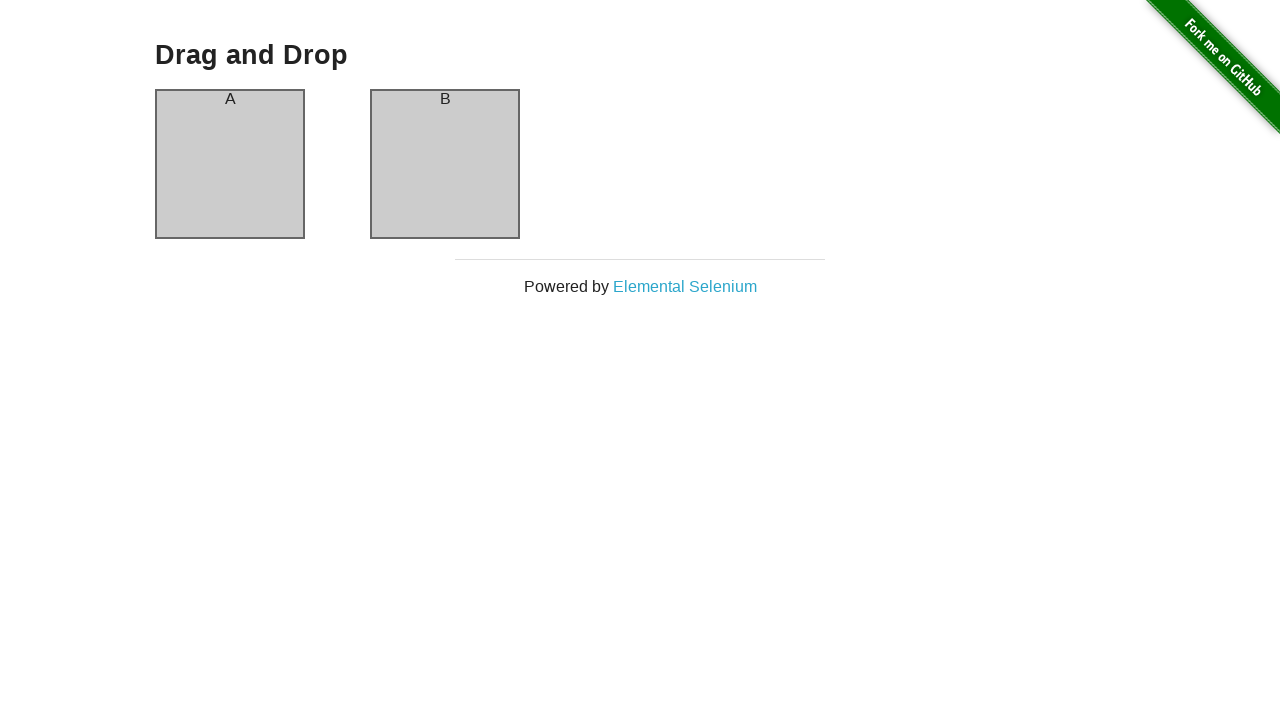

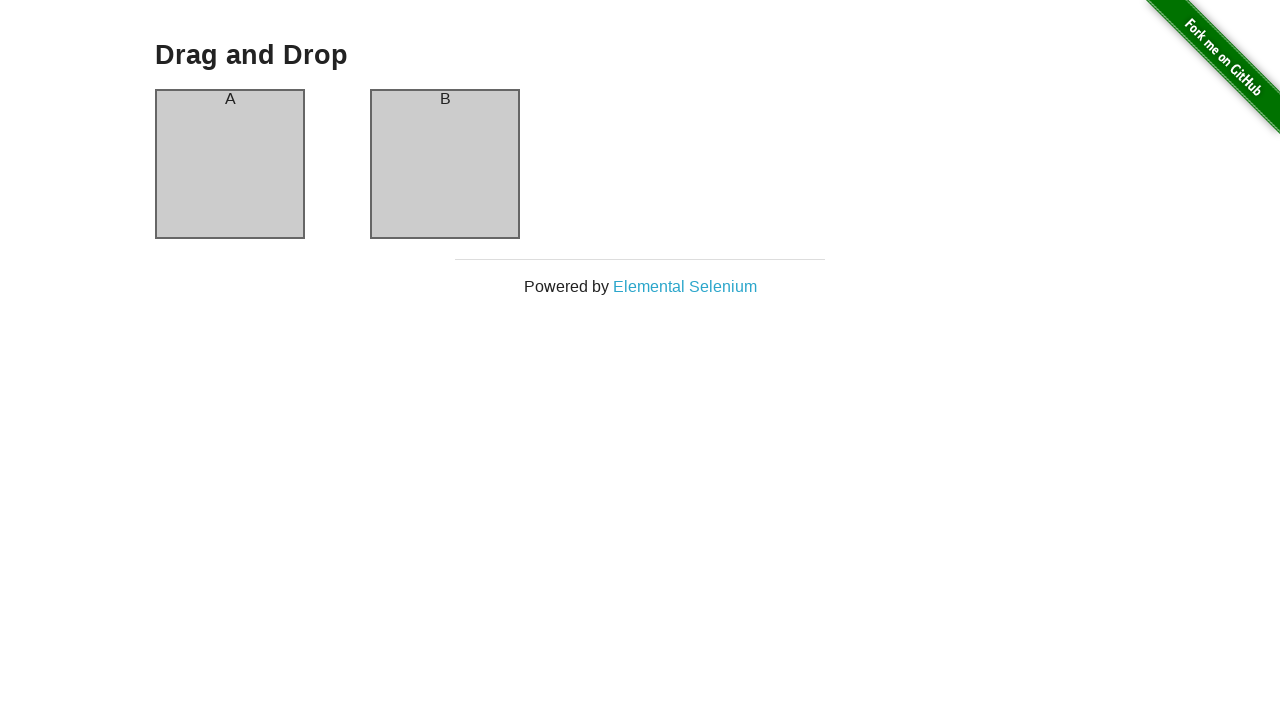